Navigates to OrangeHRM demo site and verifies the page loads by checking the current URL

Starting URL: https://opensource-demo.orangehrmlive.com/

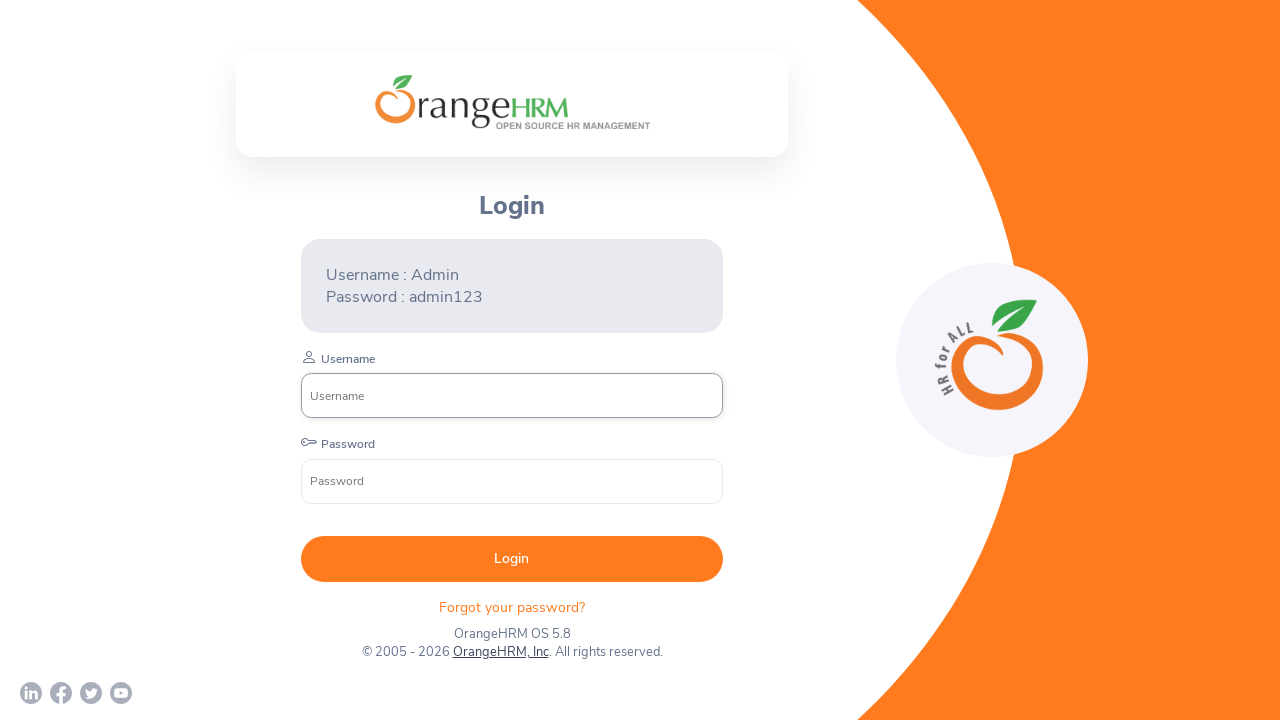

Navigated to OrangeHRM demo site
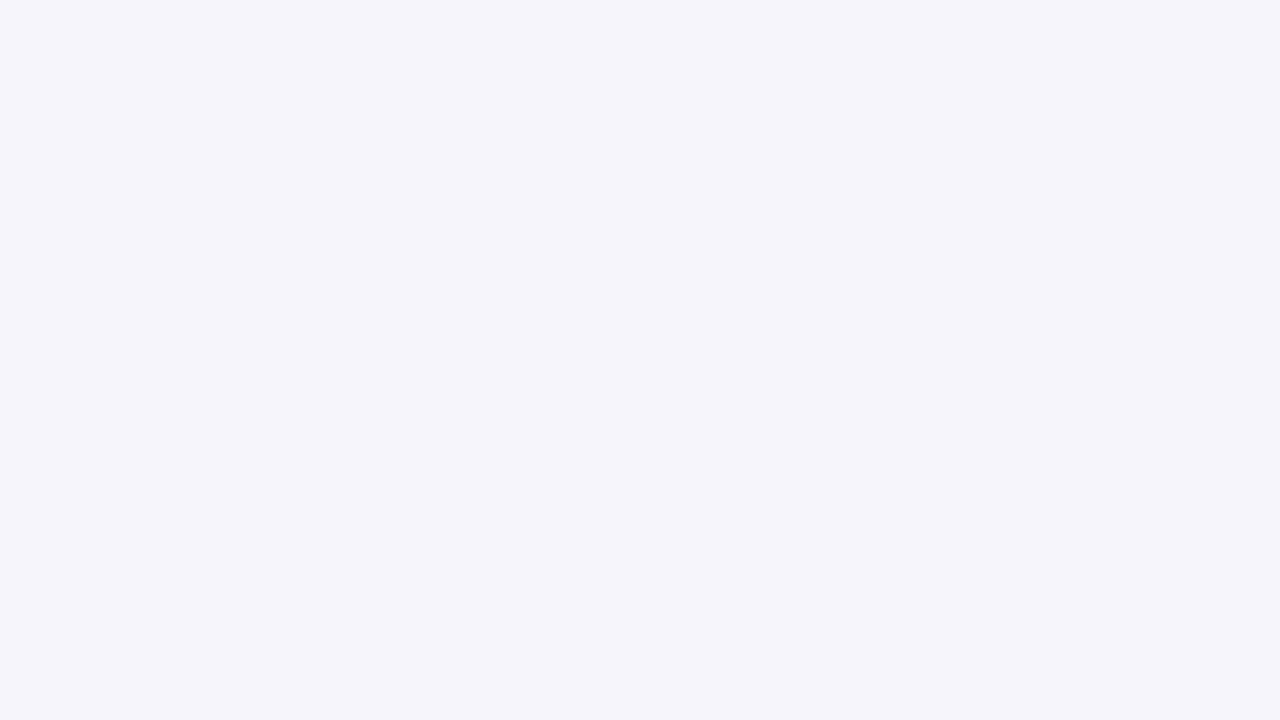

Verified page URL contains 'orangehrmlive.com'
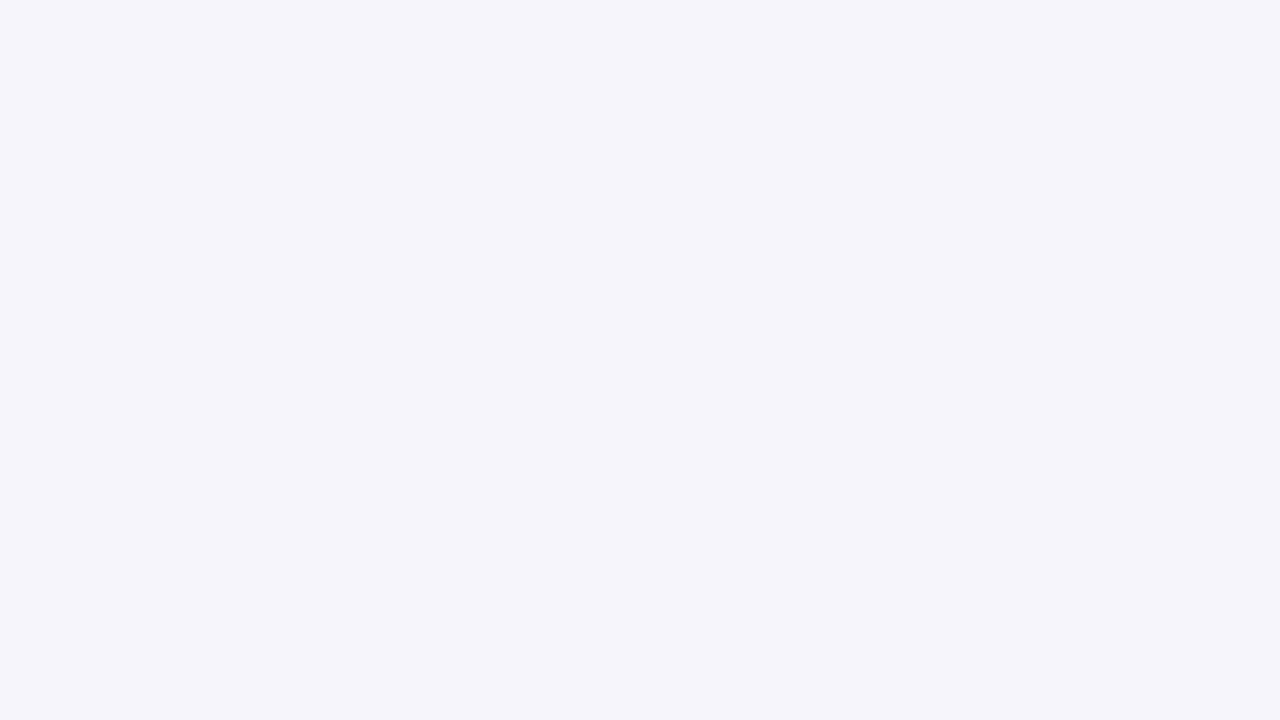

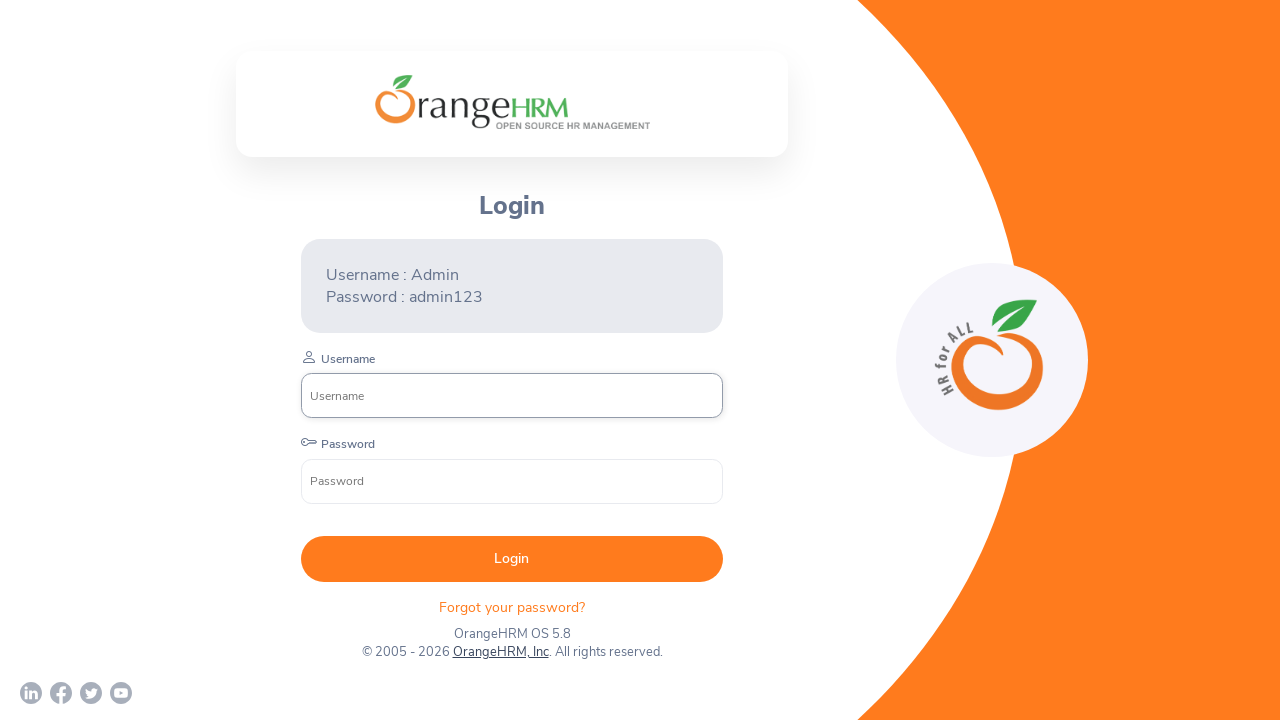